Tests editable/searchable dropdown by typing to filter and selecting countries from the dropdown

Starting URL: https://react.semantic-ui.com/maximize/dropdown-example-search-selection/

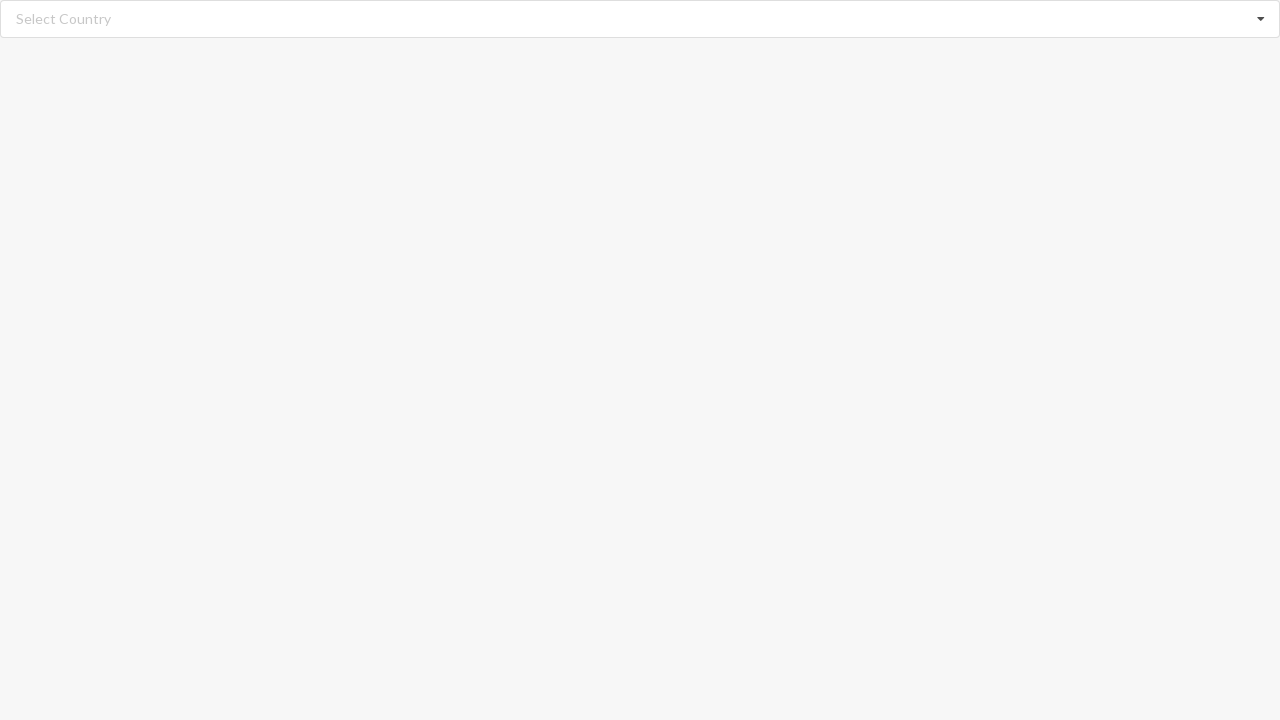

Clicked on searchable dropdown input field at (641, 19) on input.search
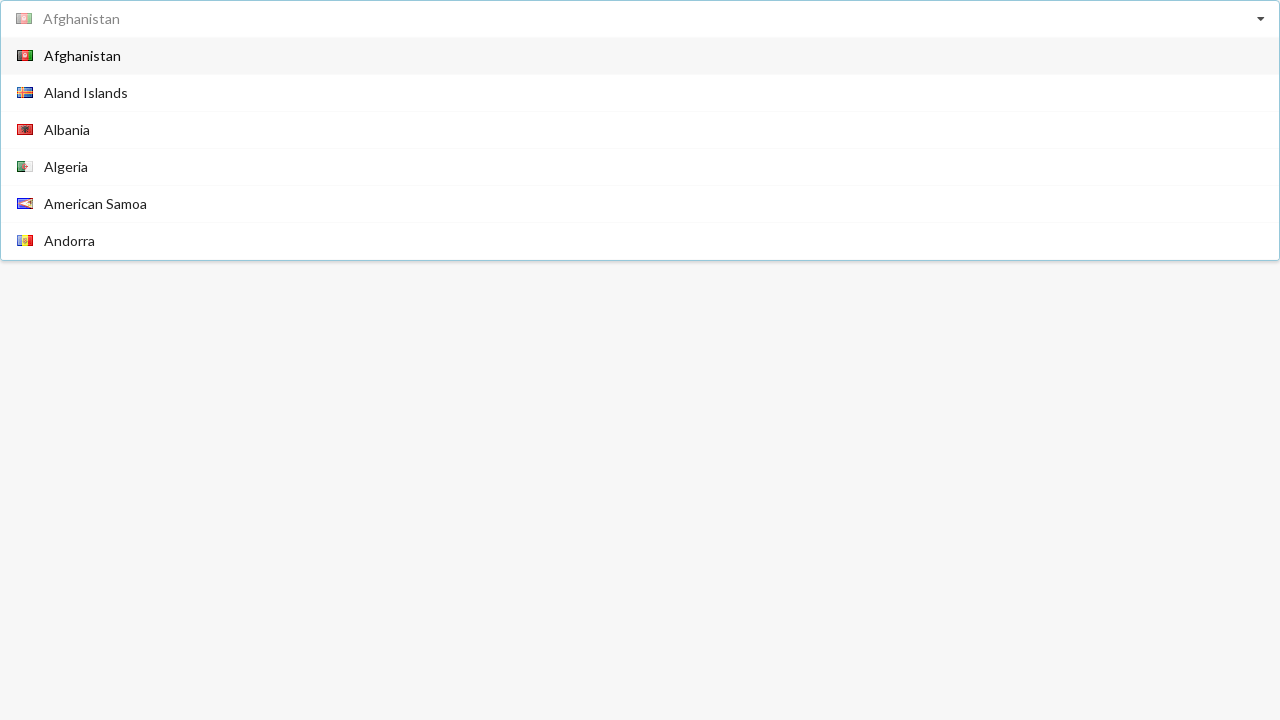

Waited for dropdown options to appear
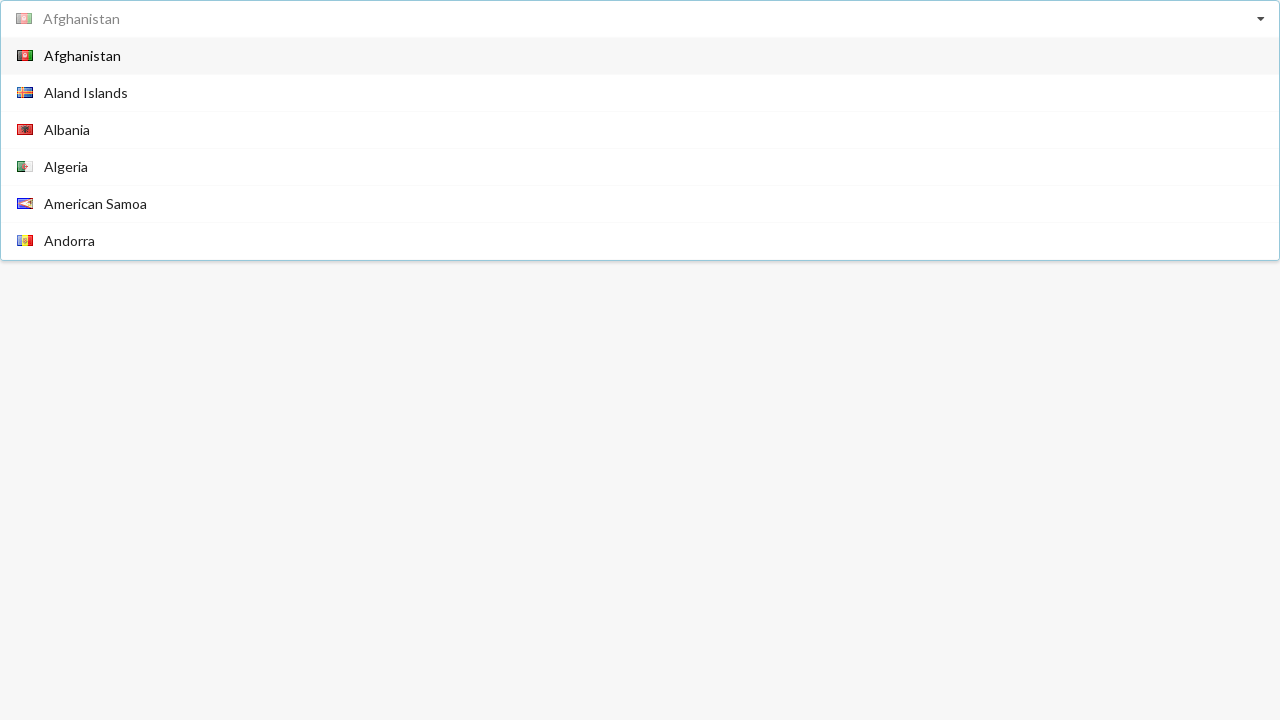

Retrieved all country option elements from dropdown
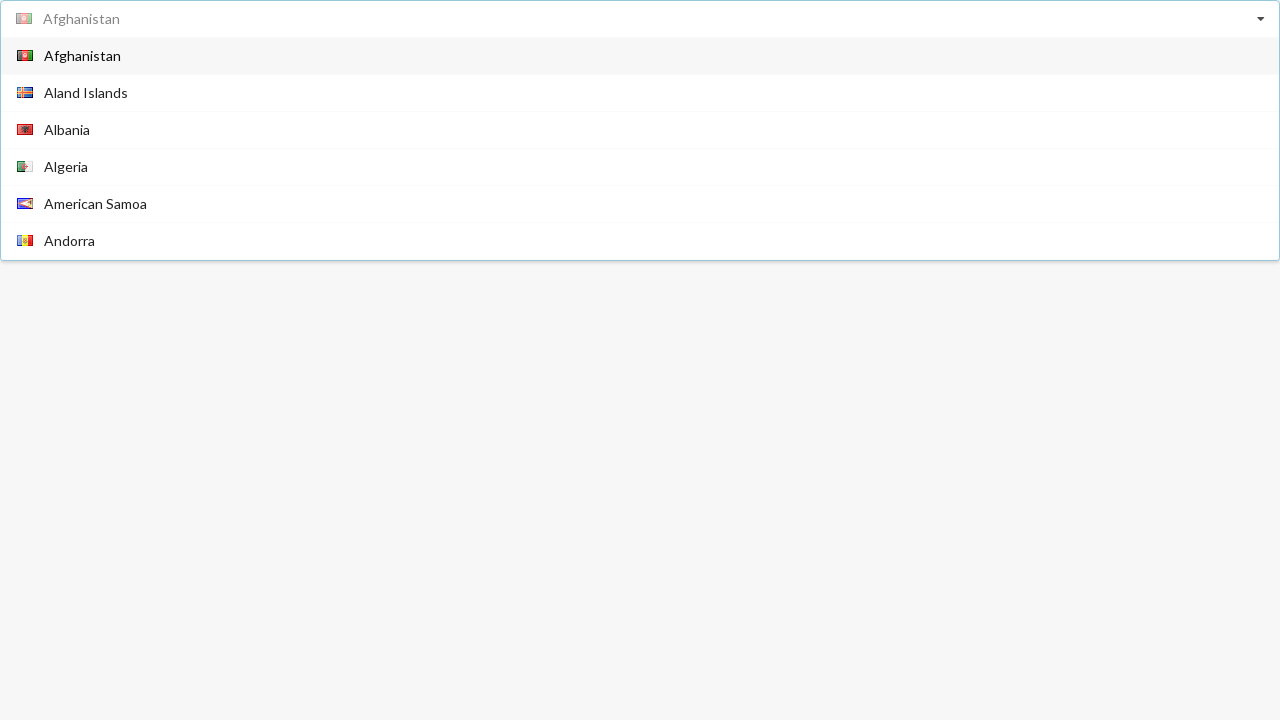

Selected 'Angola' from dropdown options
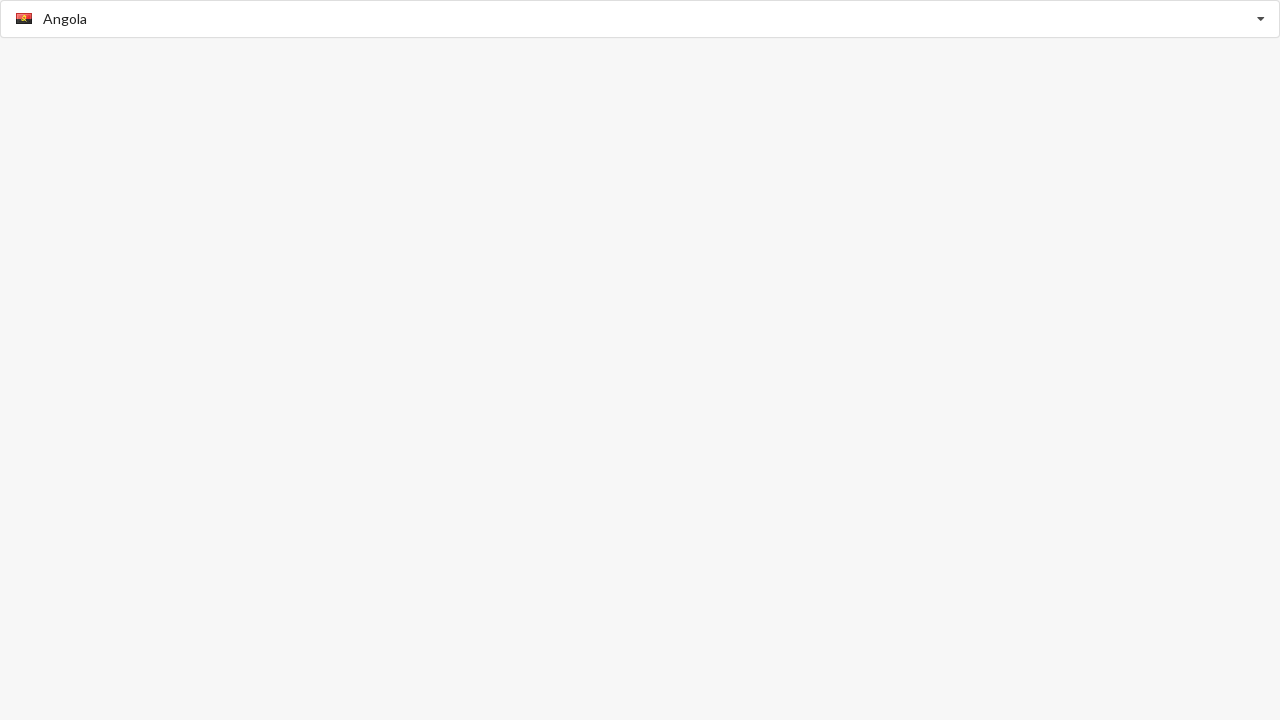

Verified that 'Angola' is selected in dropdown
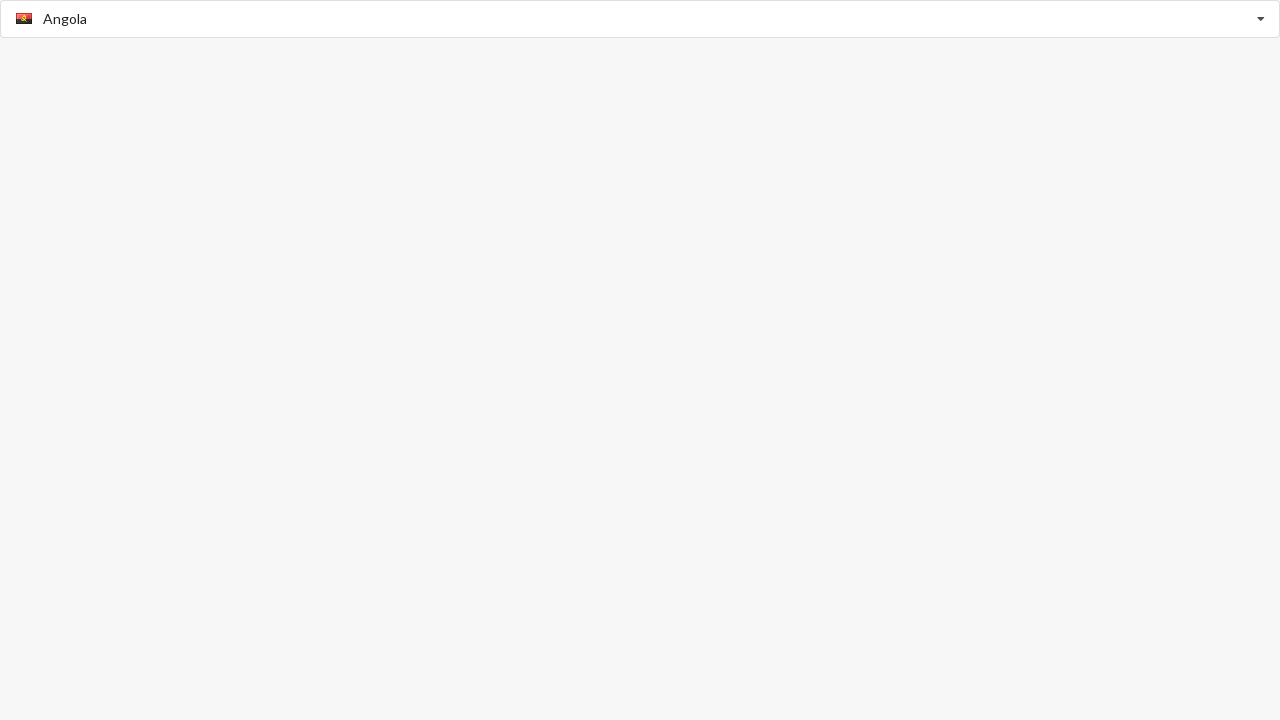

Clicked on searchable dropdown input field again at (641, 19) on input.search
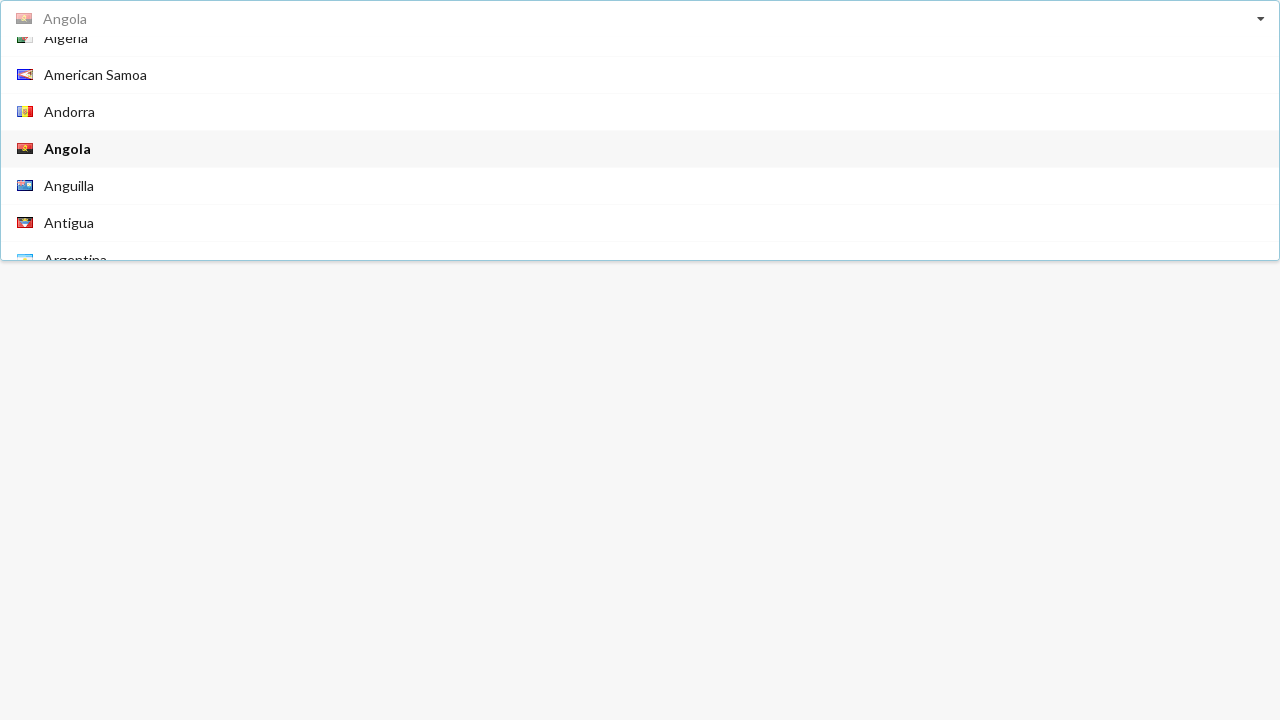

Waited for dropdown options to appear
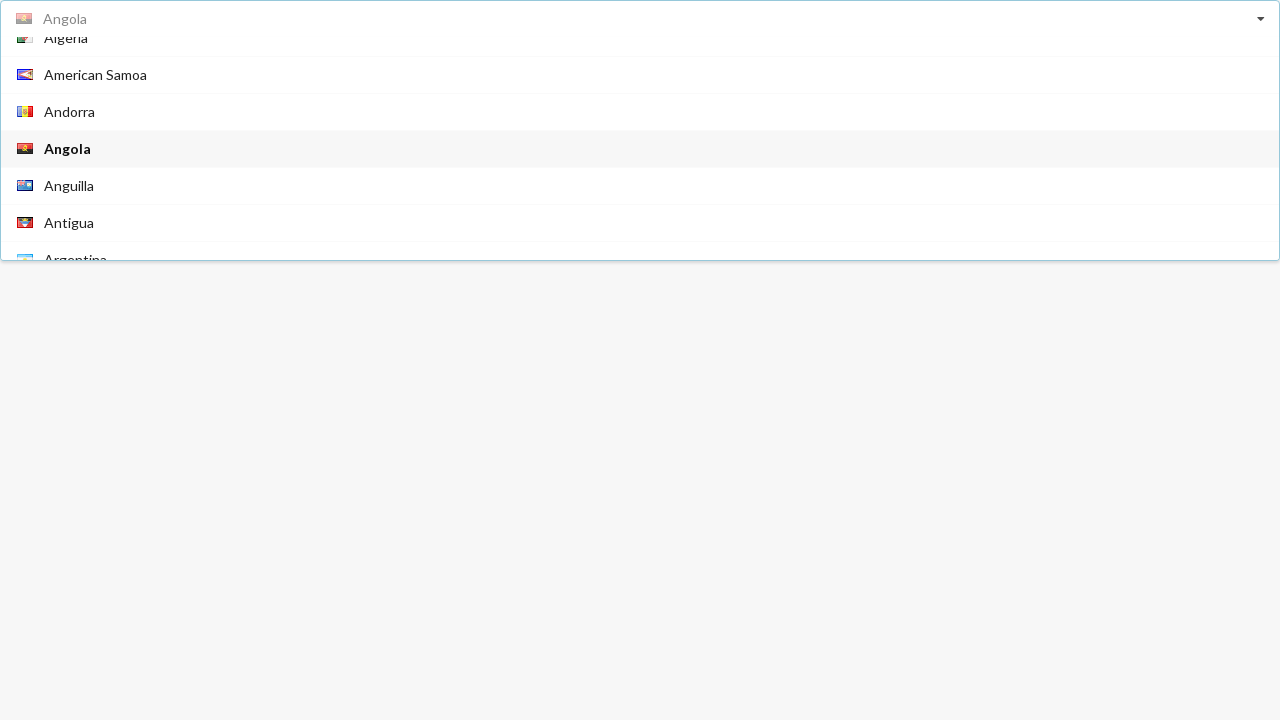

Retrieved all country option elements from dropdown
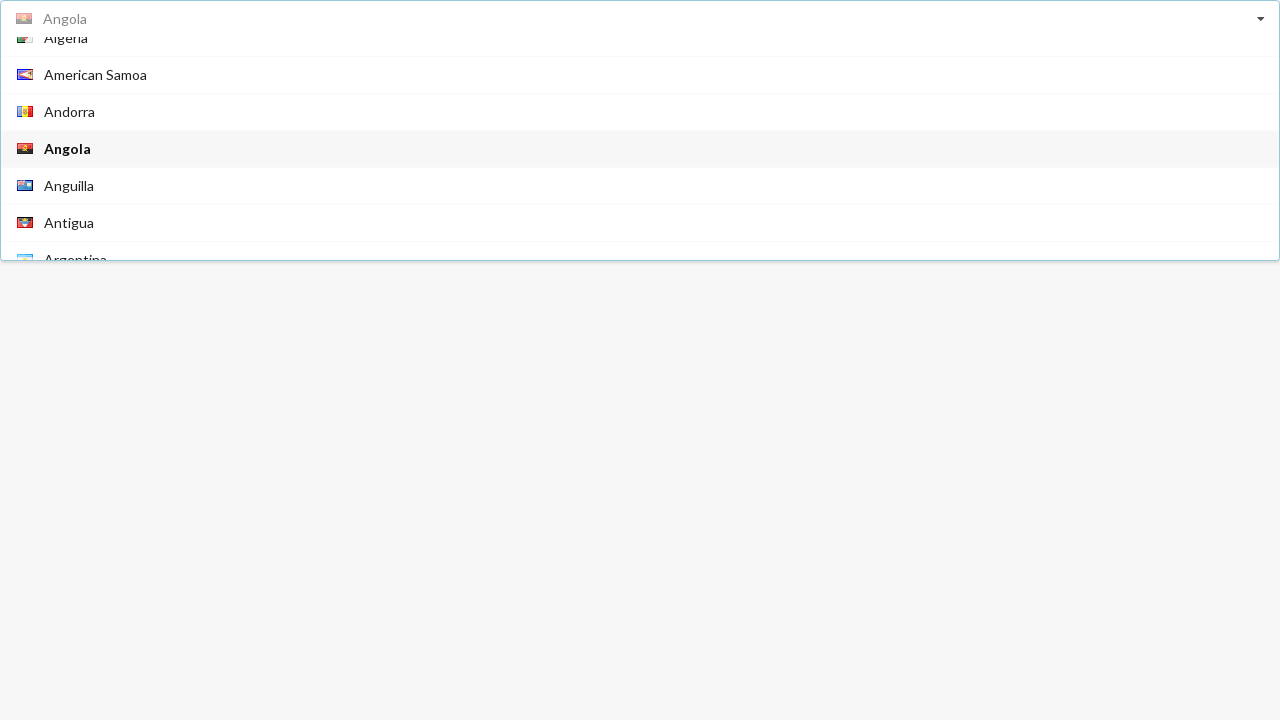

Selected 'Bangladesh' from dropdown options
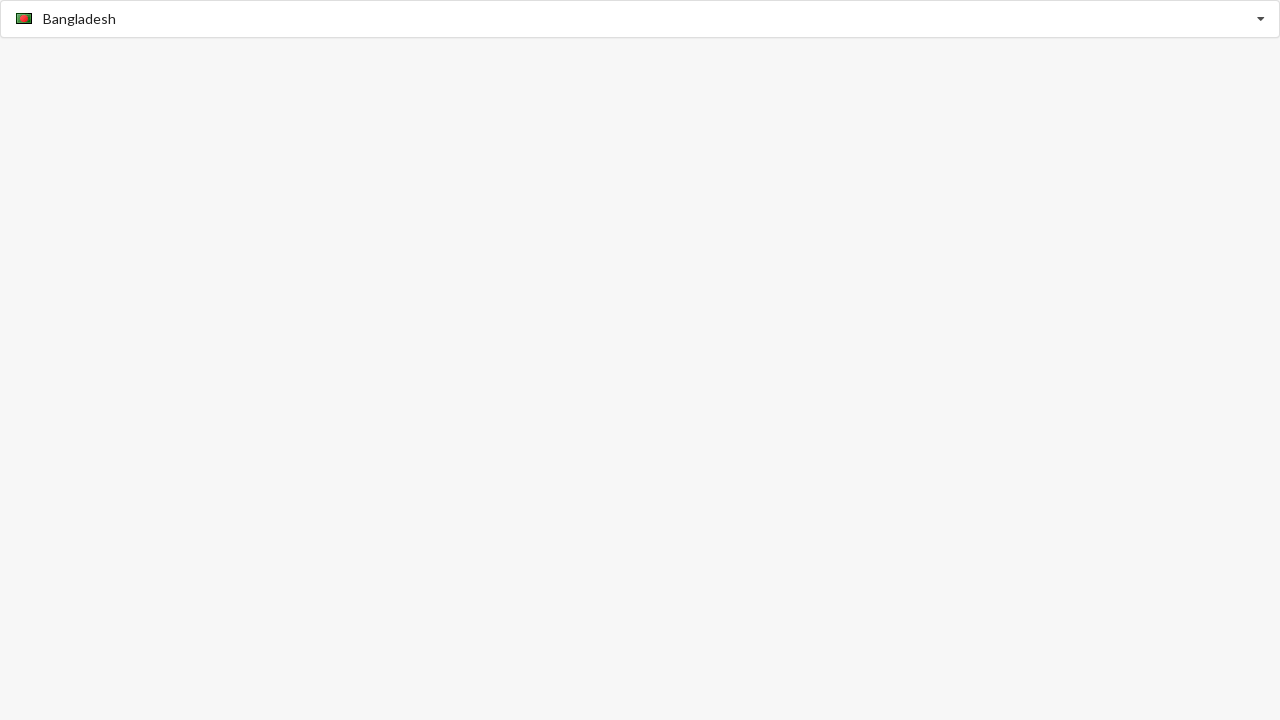

Verified that 'Bangladesh' is selected in dropdown
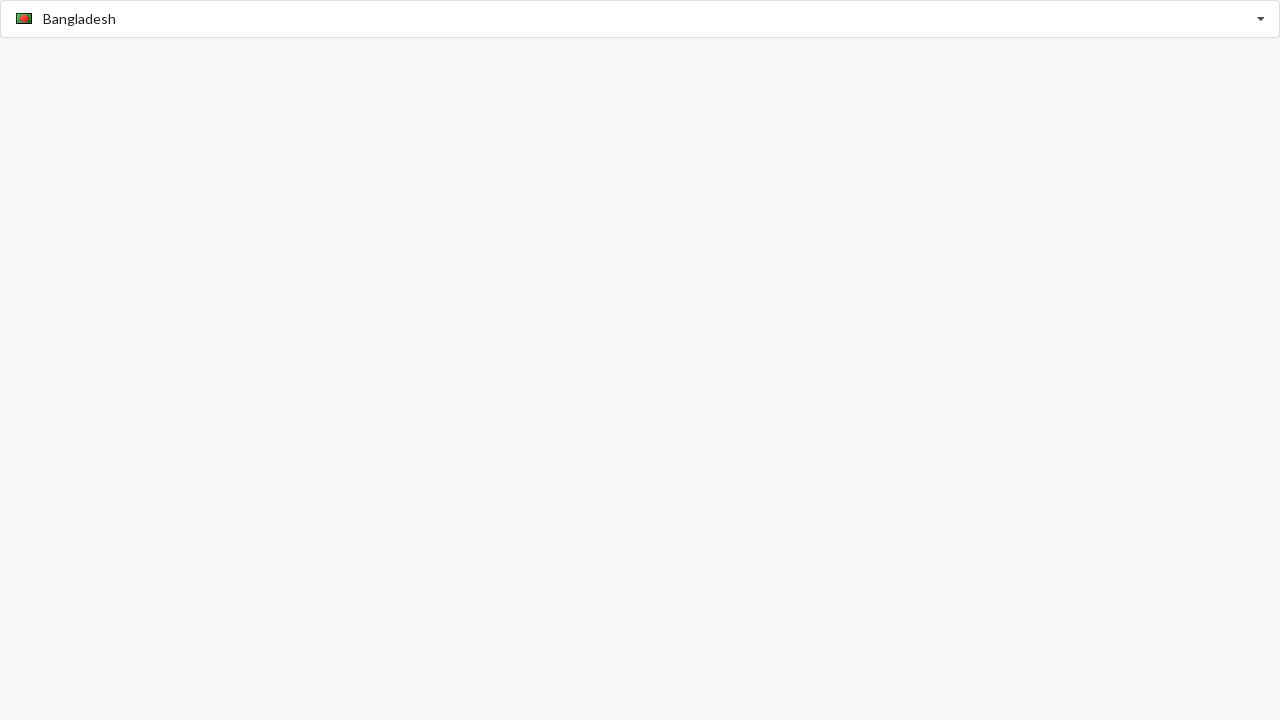

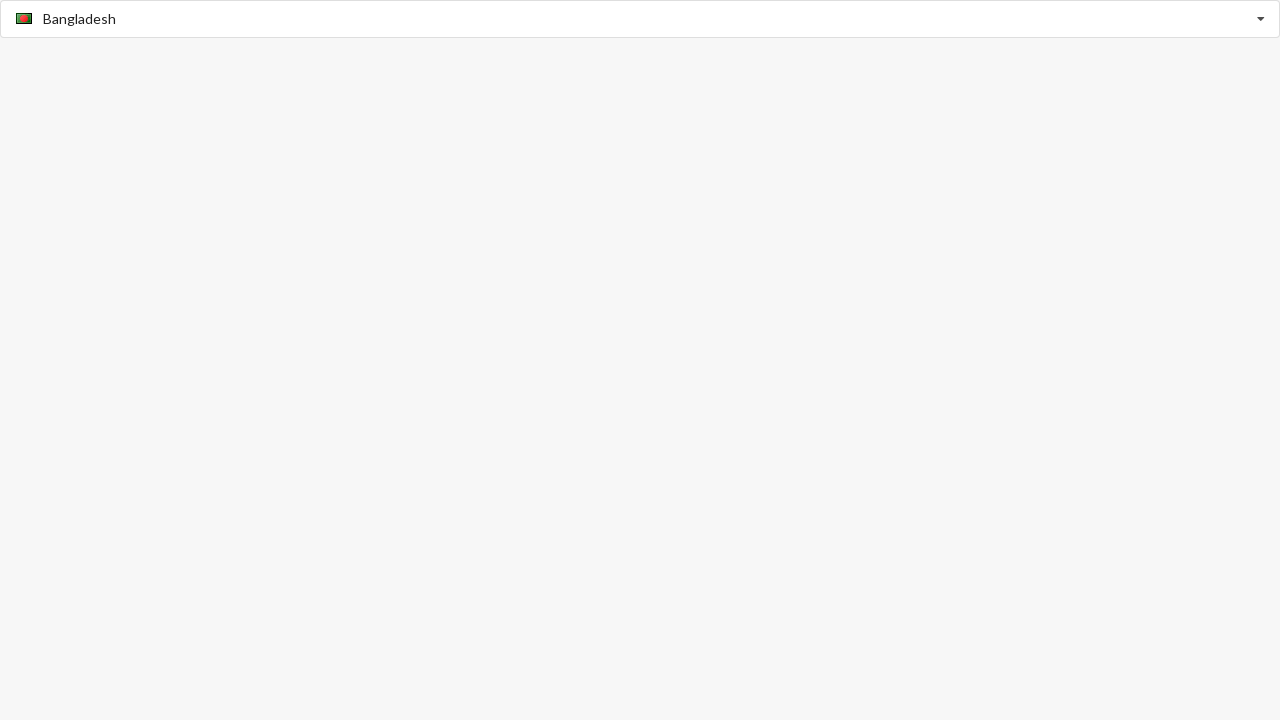